Tests entering text in a prompt alert dialog box

Starting URL: http://www.seleniumui.moderntester.pl/alerts.php

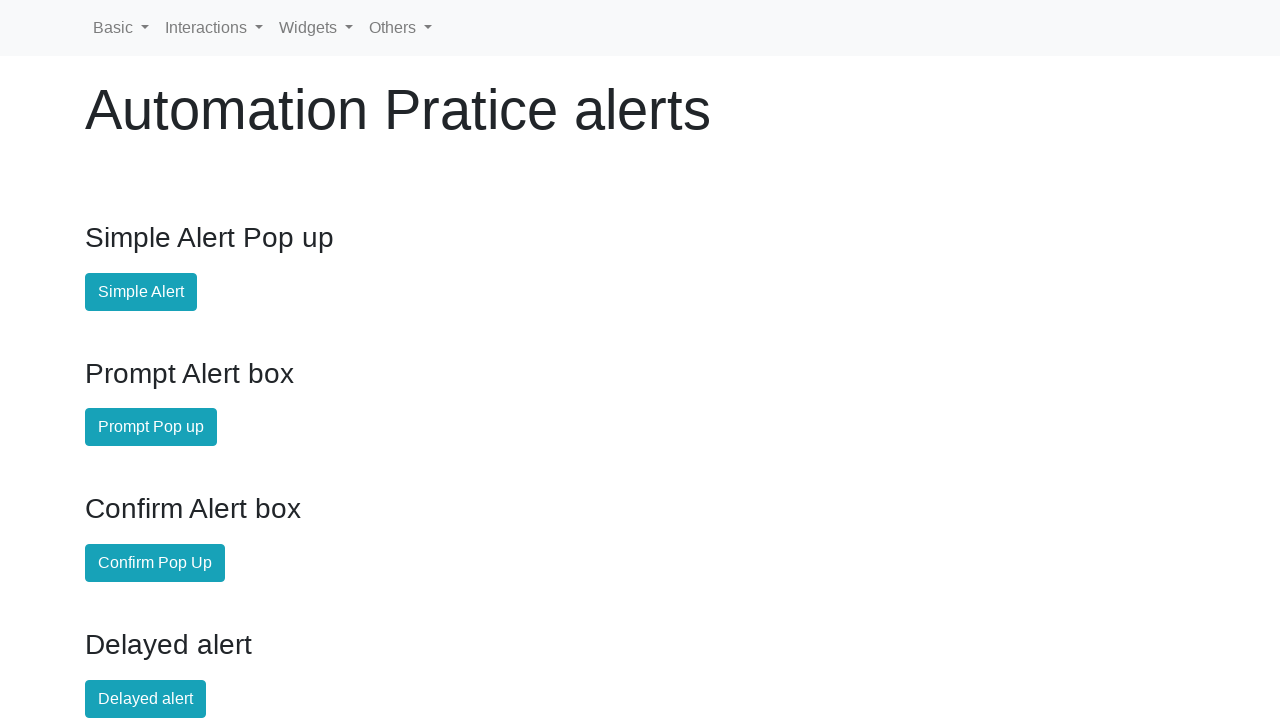

Set up dialog handler to accept prompt with text 'Lord Vader'
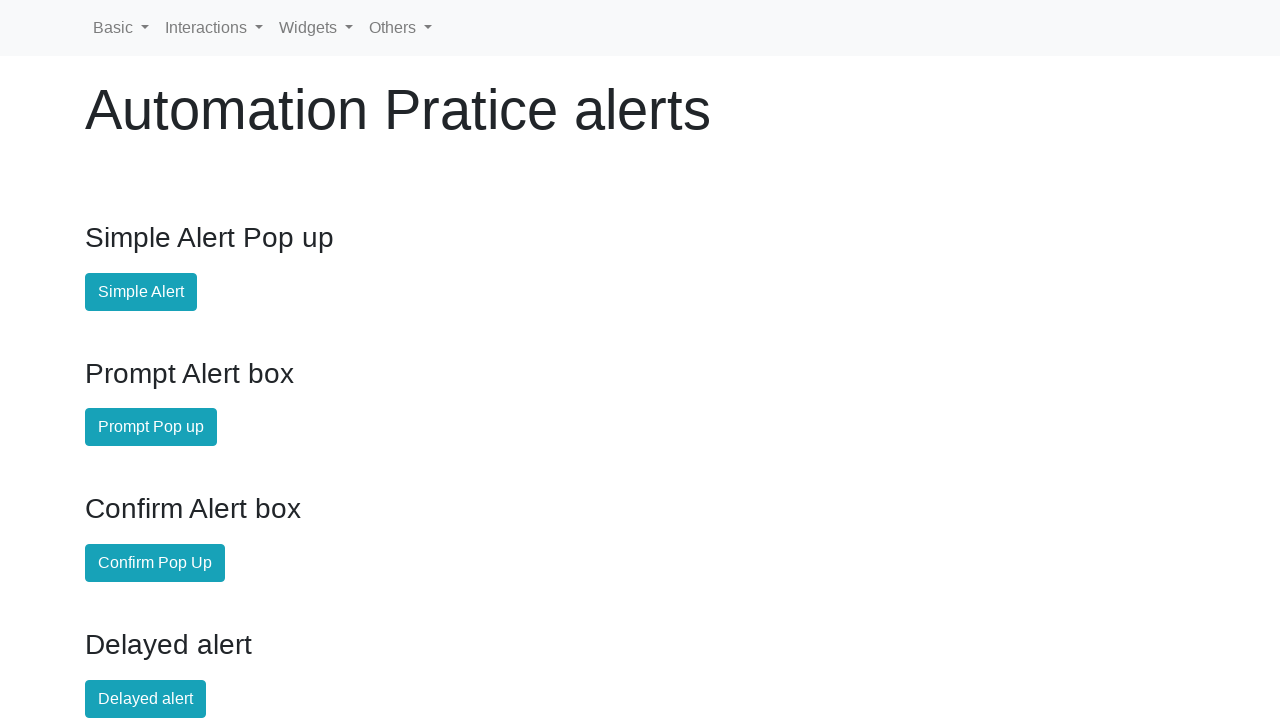

Clicked prompt alert button to trigger dialog at (151, 427) on #prompt-alert
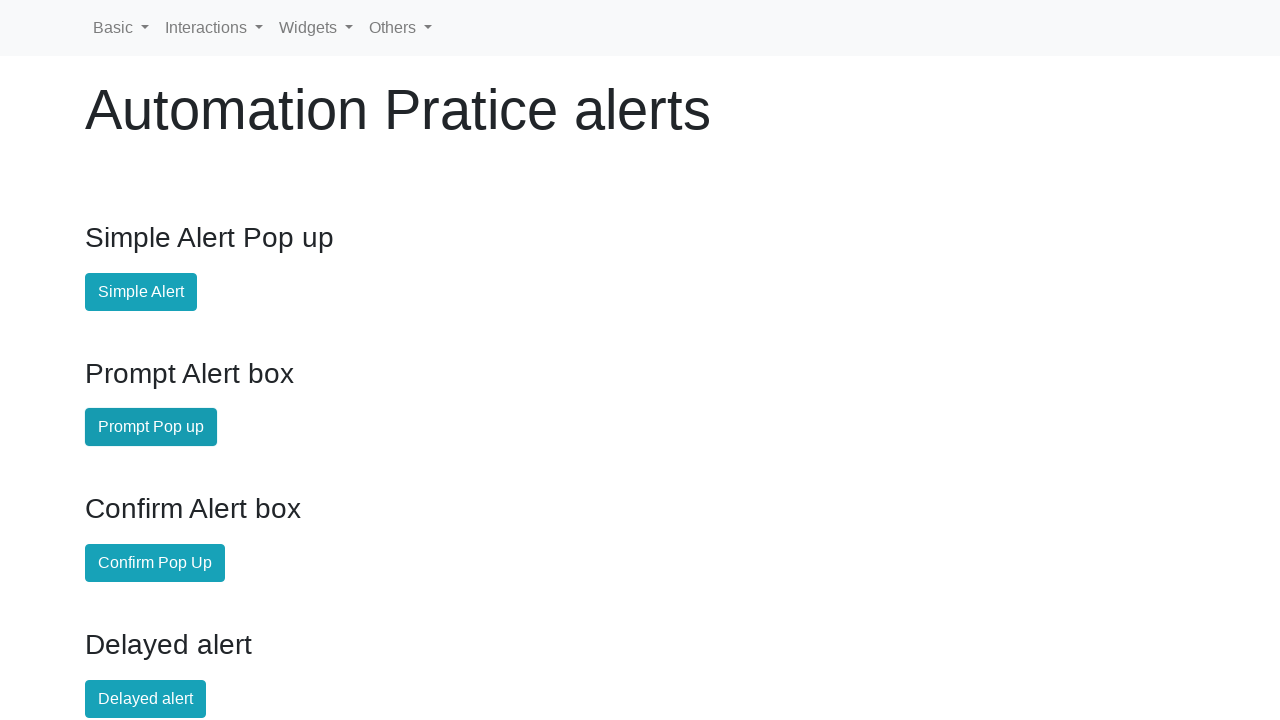

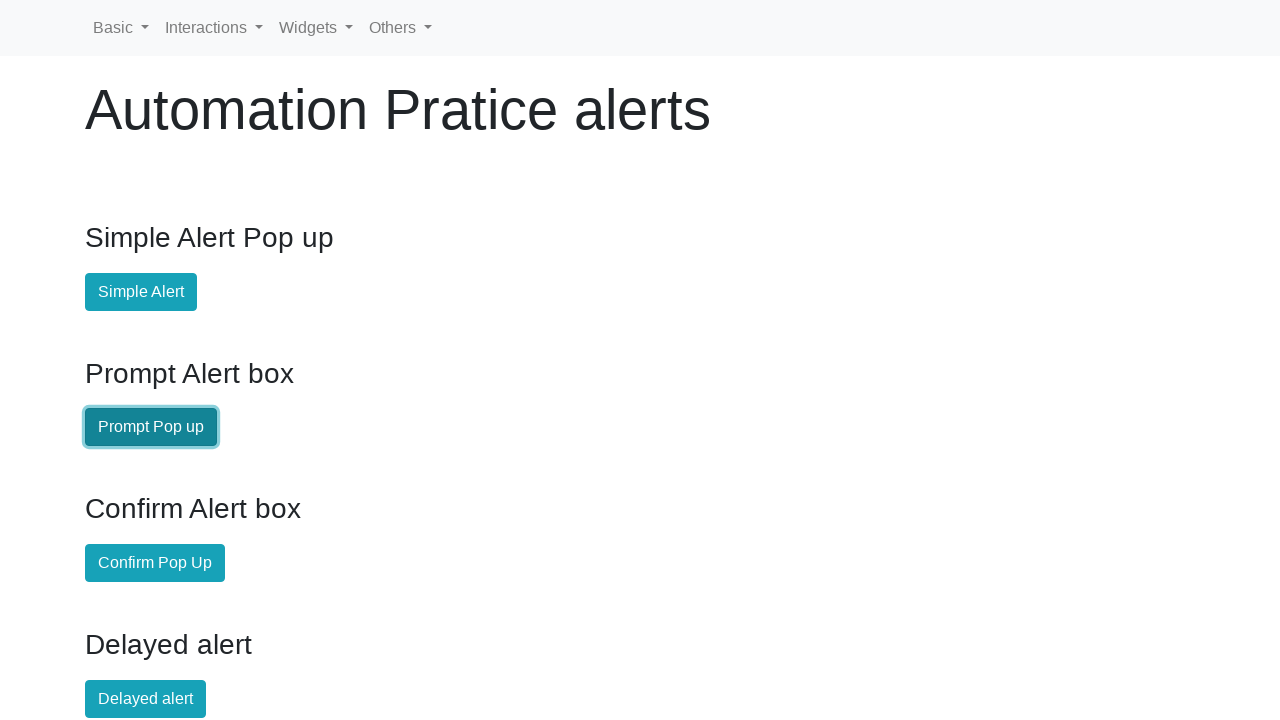